Tests marking all todo items as completed using the toggle all checkbox

Starting URL: https://demo.playwright.dev/todomvc

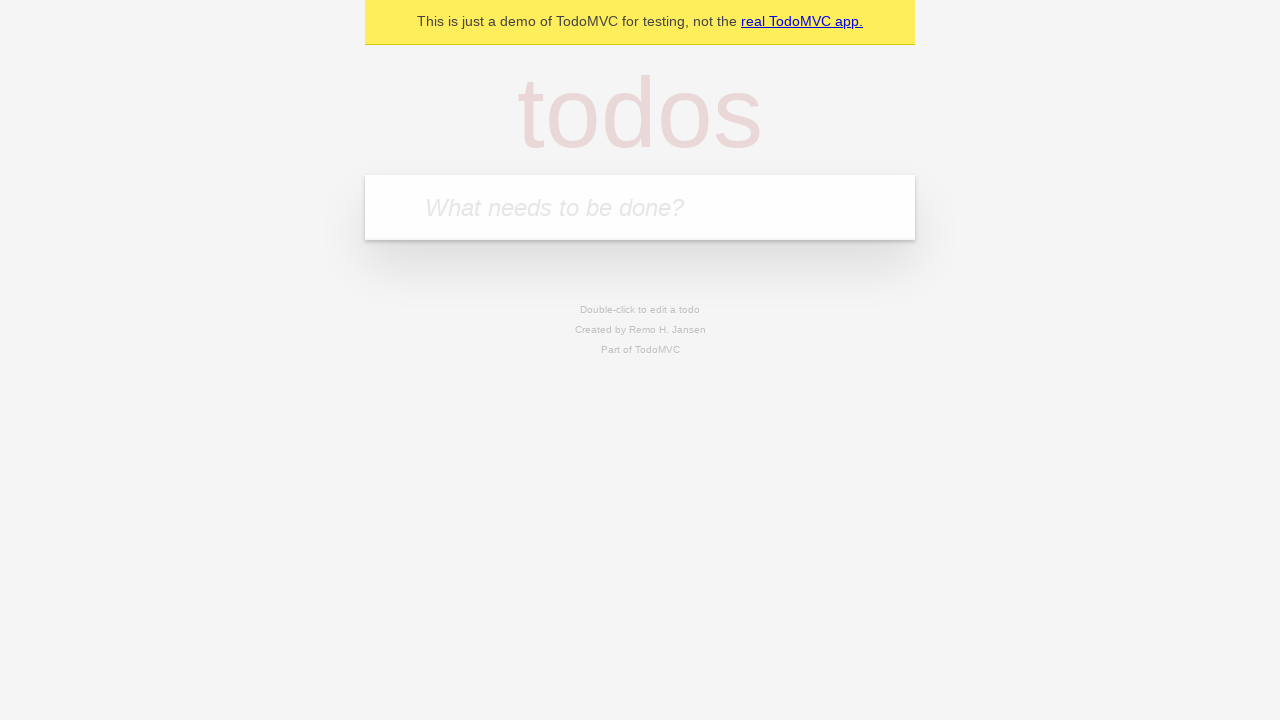

Filled todo input with 'buy some cheese' on internal:attr=[placeholder="What needs to be done?"i]
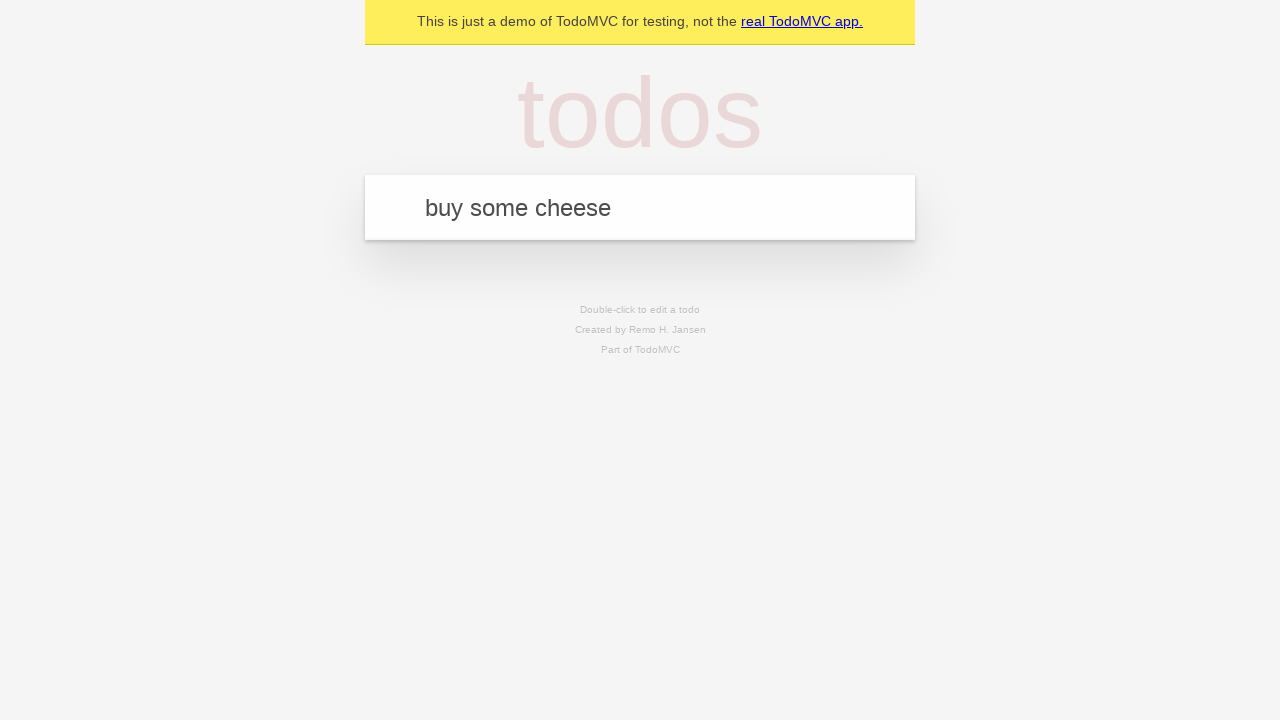

Pressed Enter to add todo item 'buy some cheese' on internal:attr=[placeholder="What needs to be done?"i]
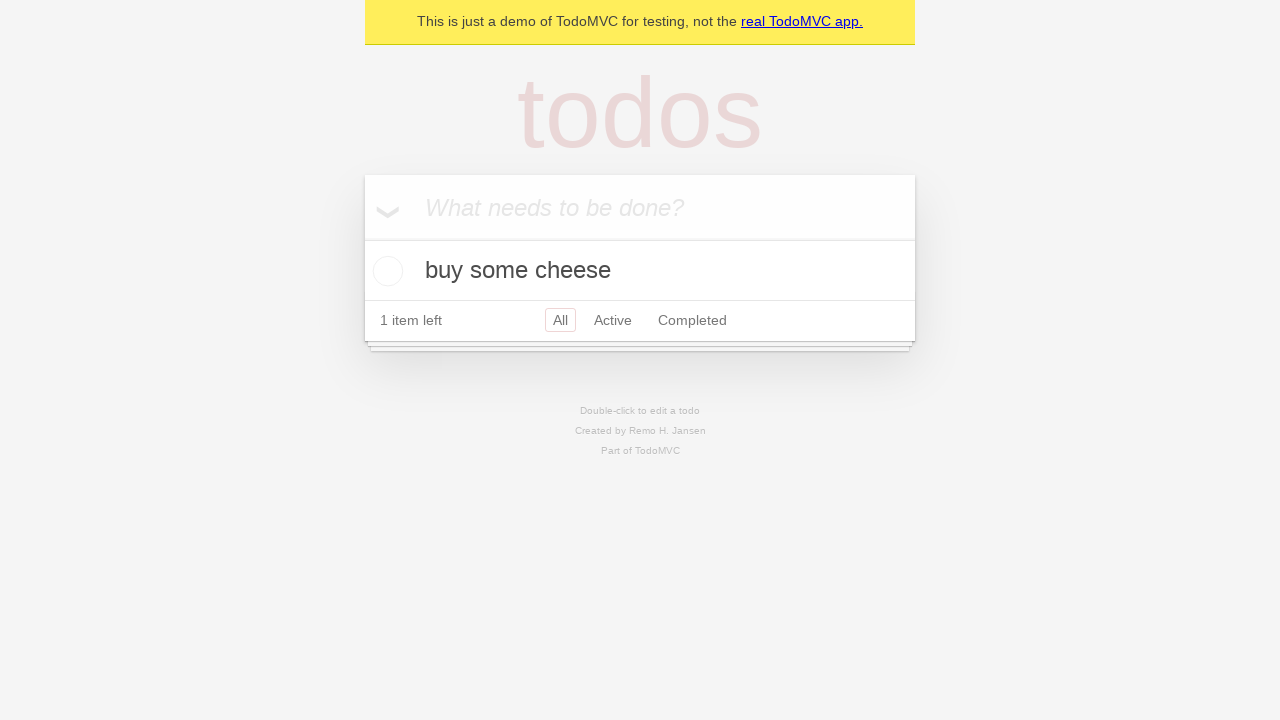

Filled todo input with 'feed the cat' on internal:attr=[placeholder="What needs to be done?"i]
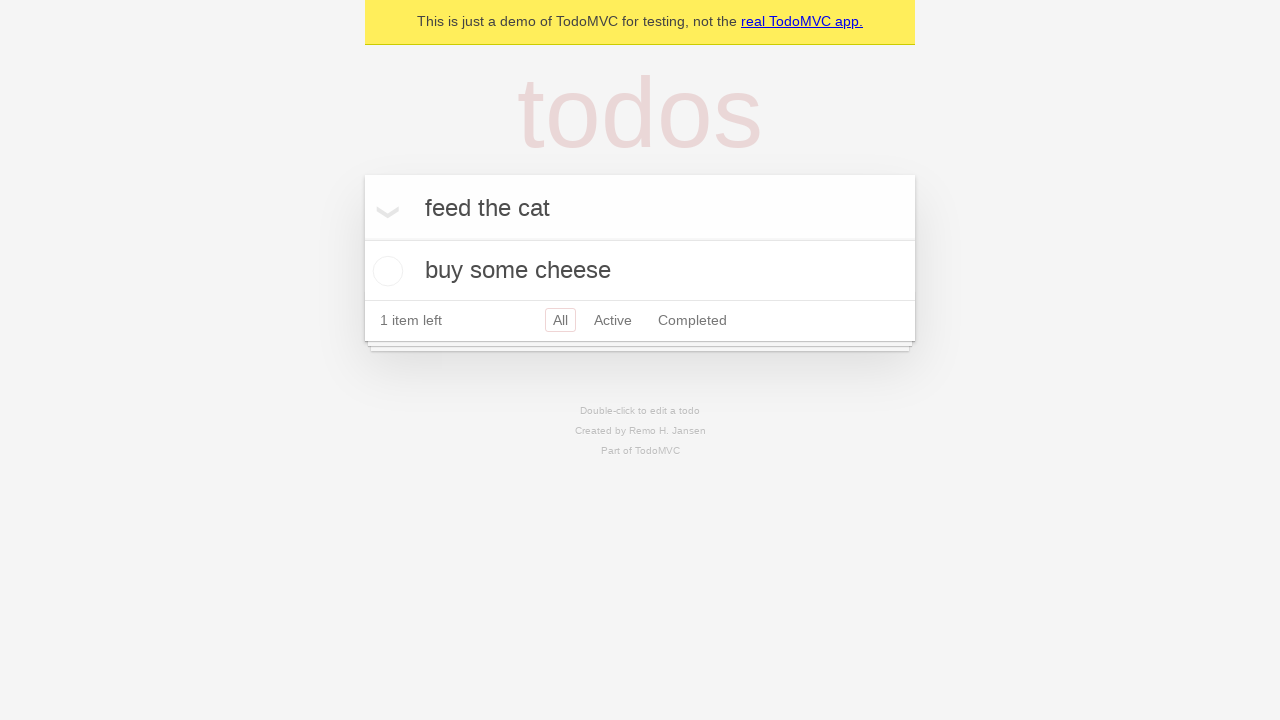

Pressed Enter to add todo item 'feed the cat' on internal:attr=[placeholder="What needs to be done?"i]
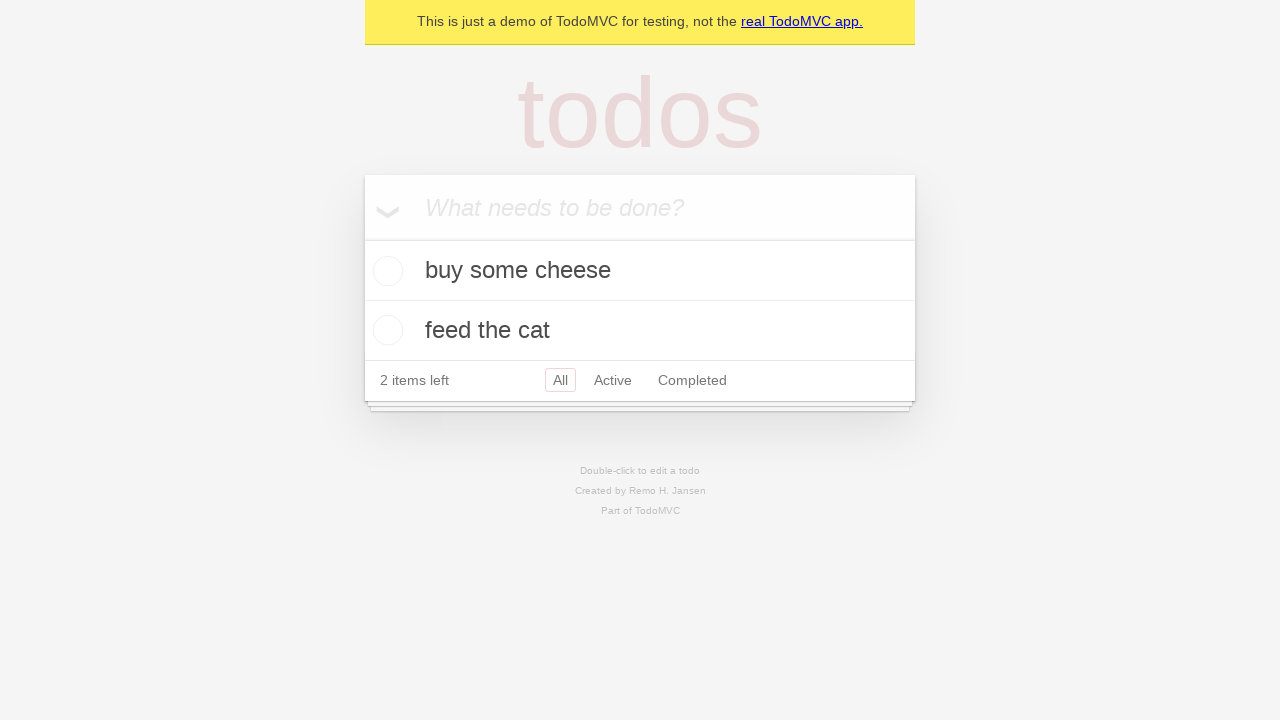

Filled todo input with 'book a doctors appointment' on internal:attr=[placeholder="What needs to be done?"i]
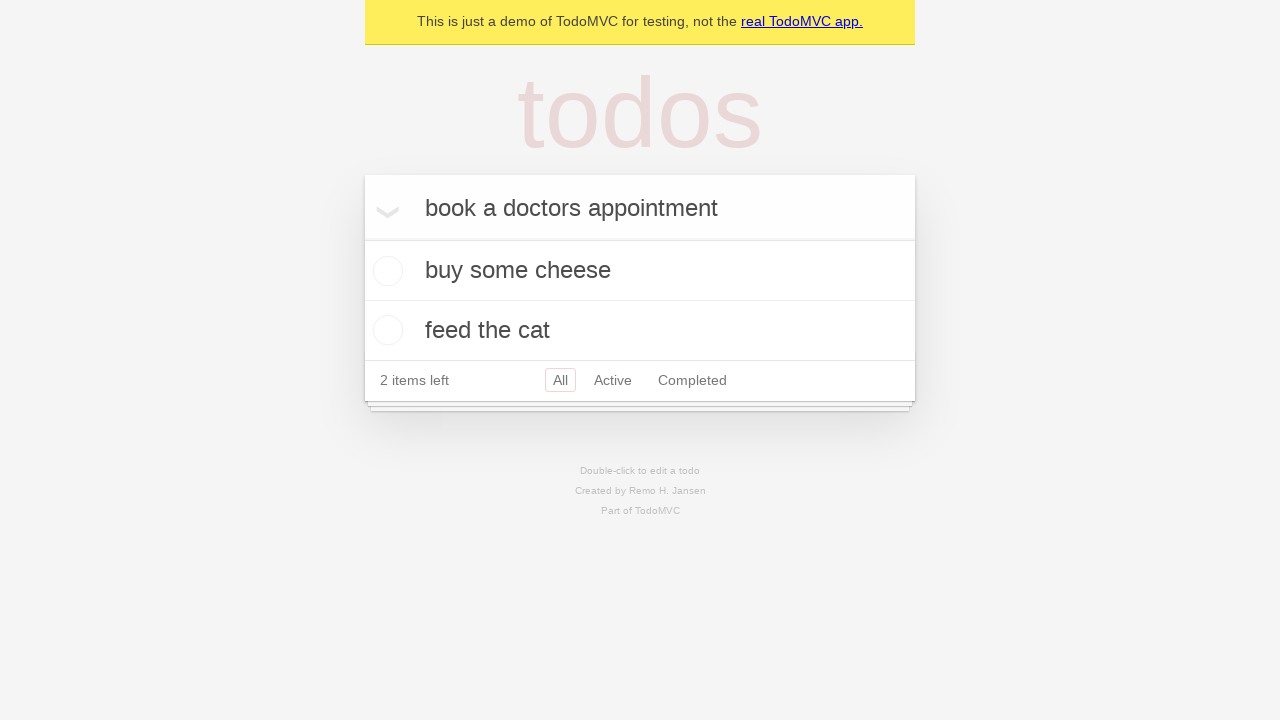

Pressed Enter to add todo item 'book a doctors appointment' on internal:attr=[placeholder="What needs to be done?"i]
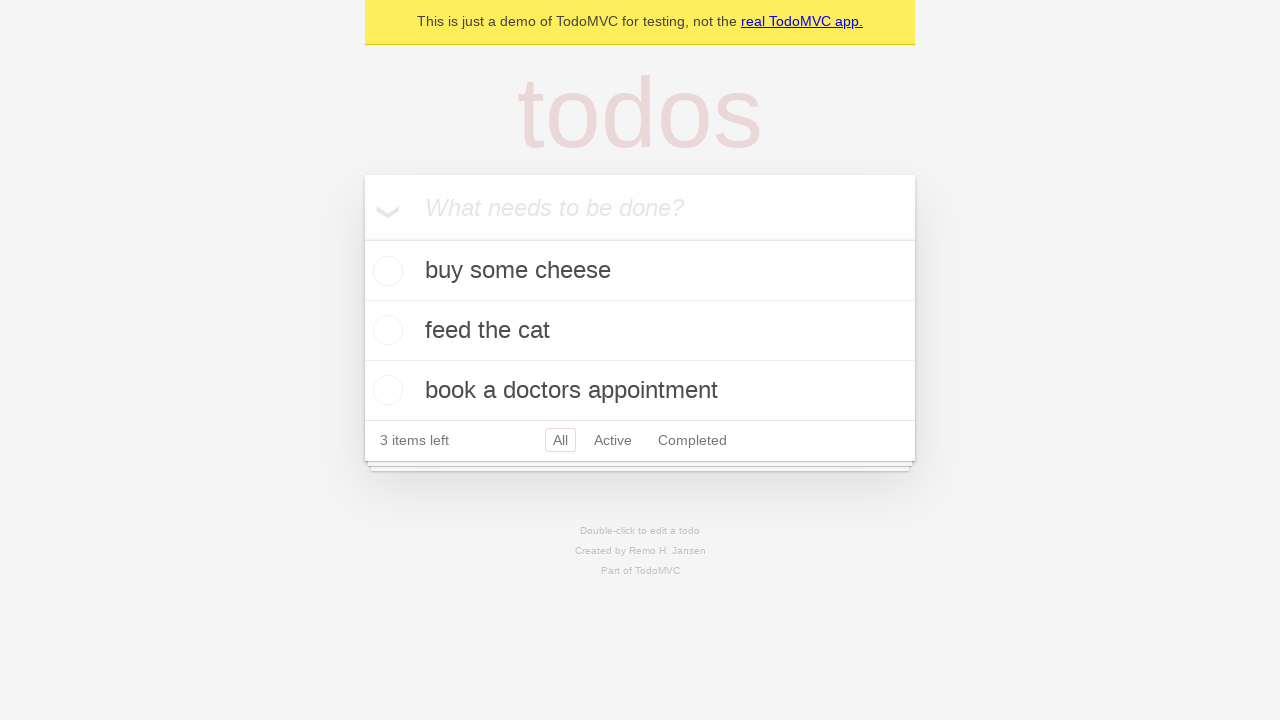

All three todo items have been added to the list
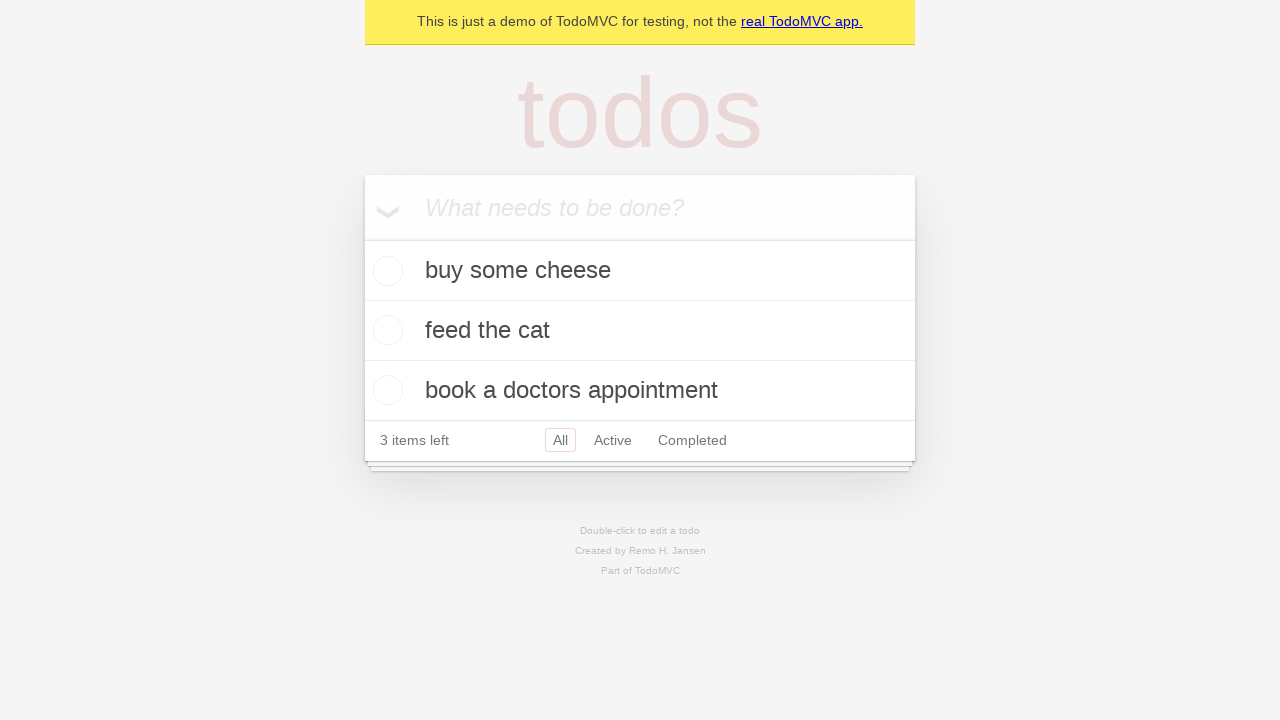

Clicked 'Mark all as complete' checkbox to mark all todos as completed at (362, 238) on internal:label="Mark all as complete"i
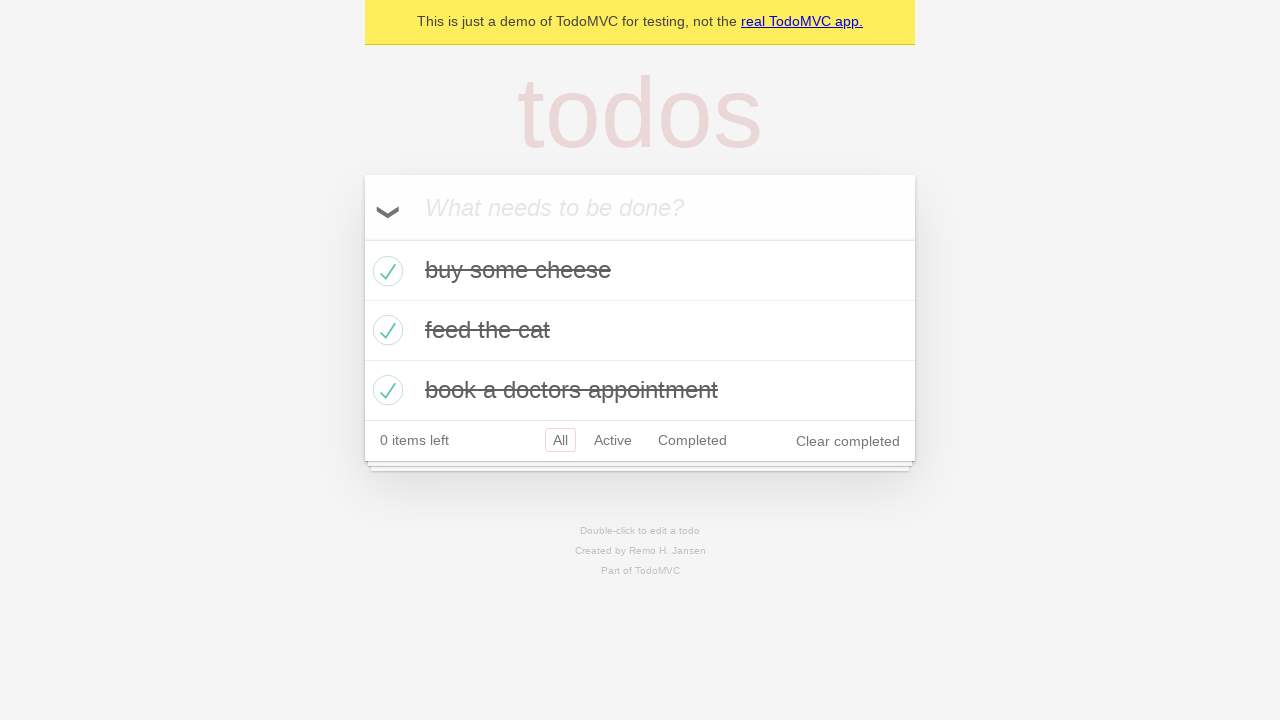

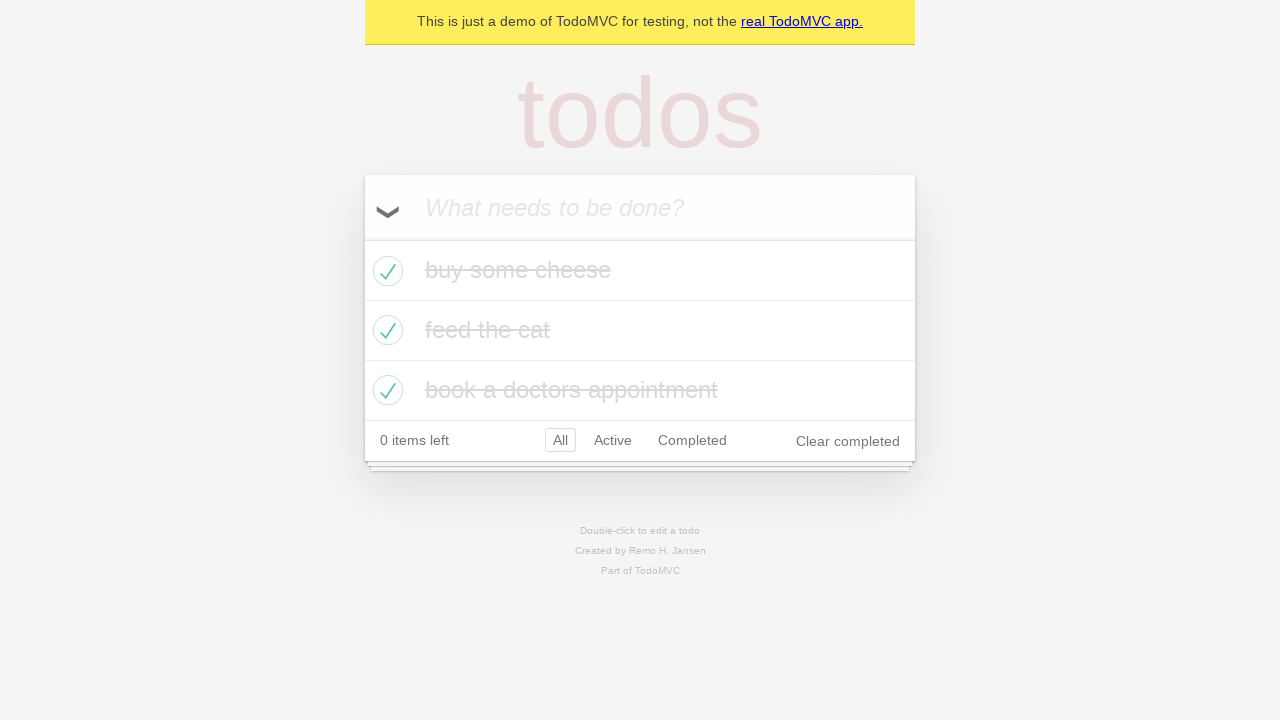